Verifies that there are at least three navigation links (li elements) in the header

Starting URL: https://finndude.github.io/DBI-Coursework/People-Search/people-search.html

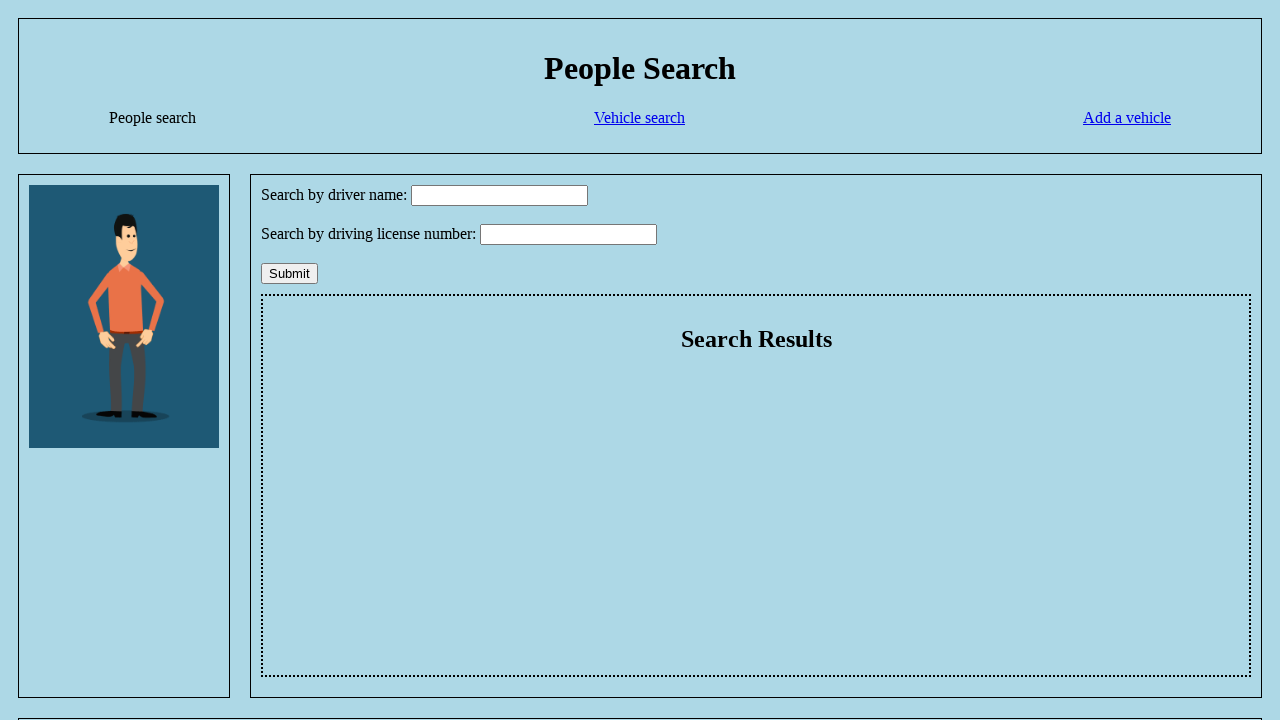

Navigated to People Search page
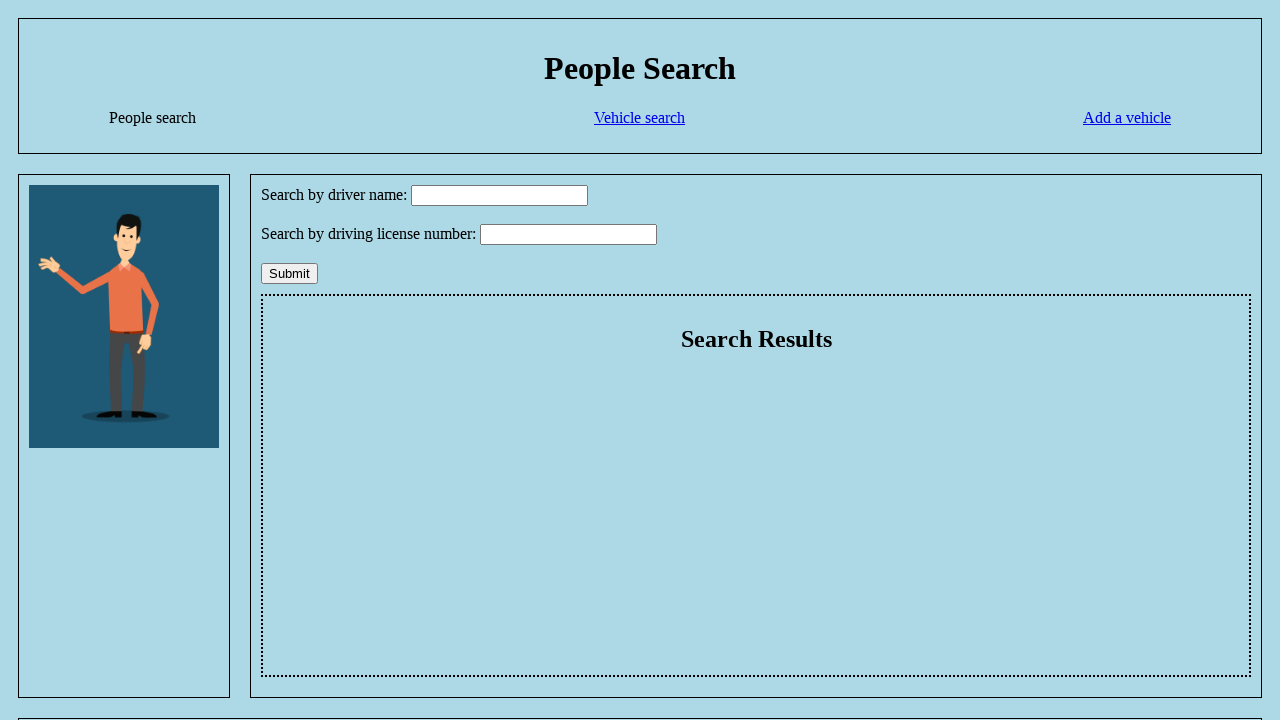

Counted navigation links in header: 3 li elements found
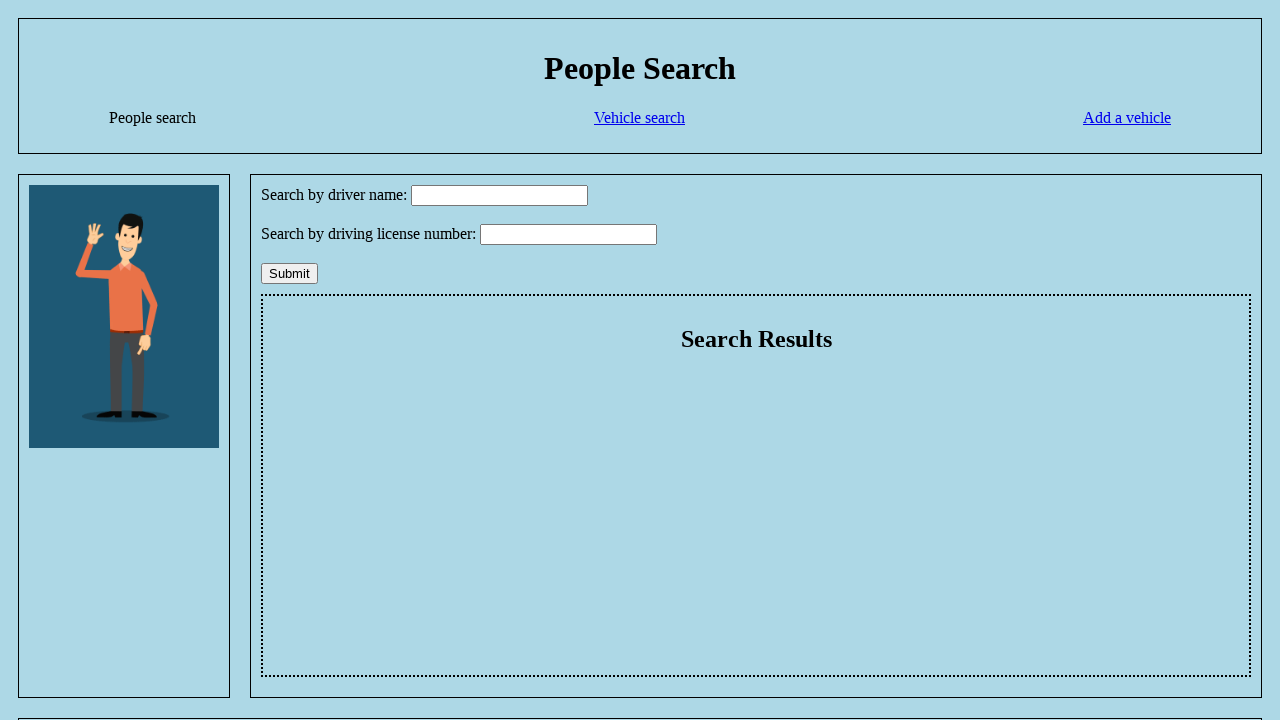

Assertion passed: at least 3 navigation links exist in header
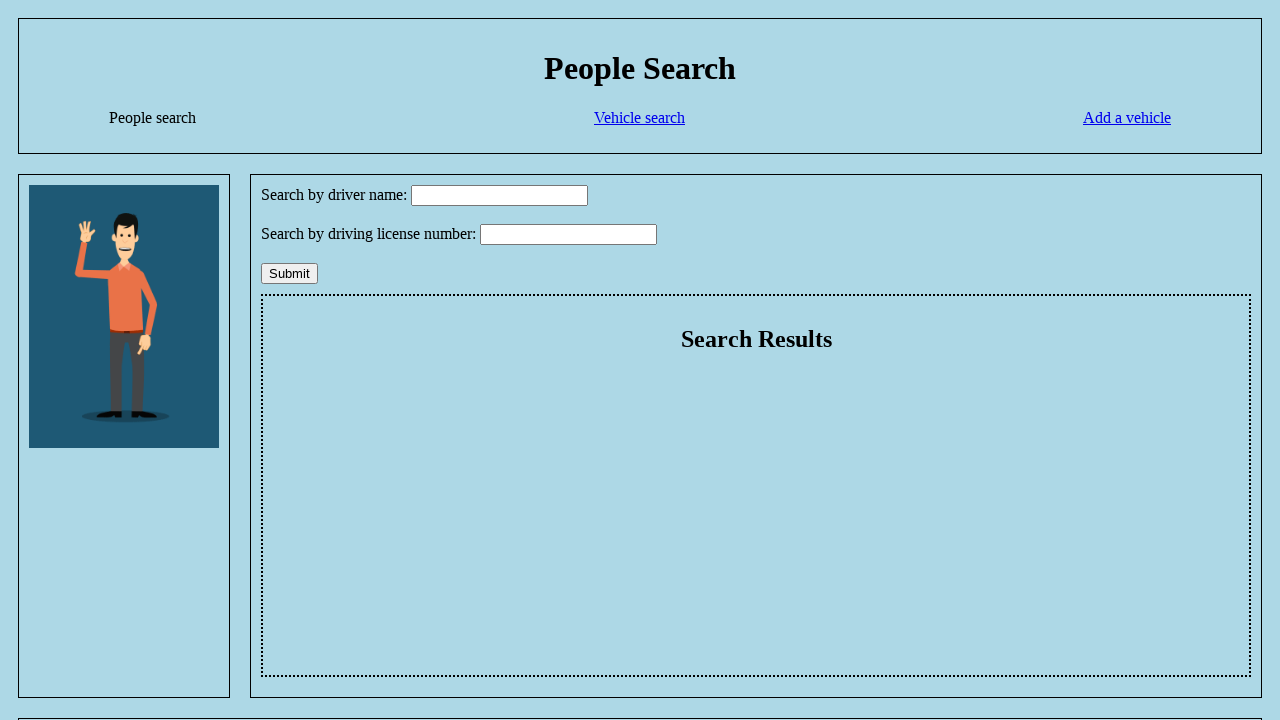

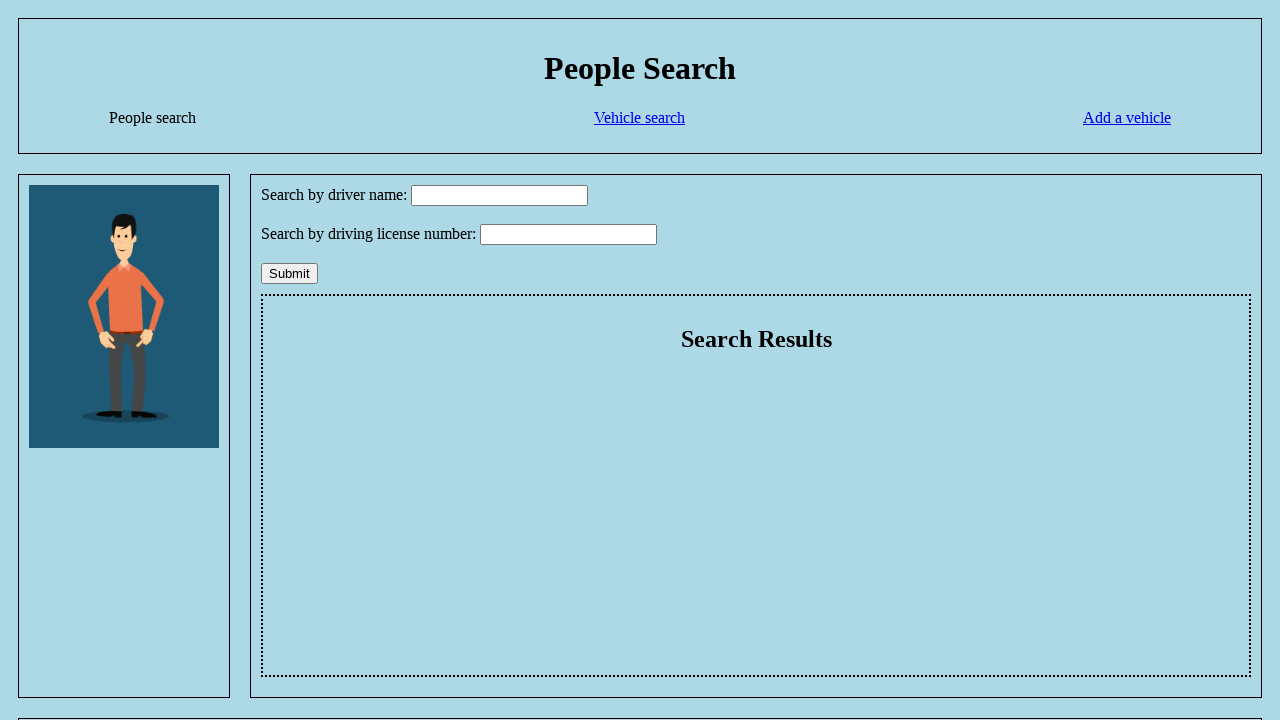